Navigates to APSRTC online bus booking website and highlights various form elements using XPath locators

Starting URL: http://www.apsrtconline.in/oprs-web/

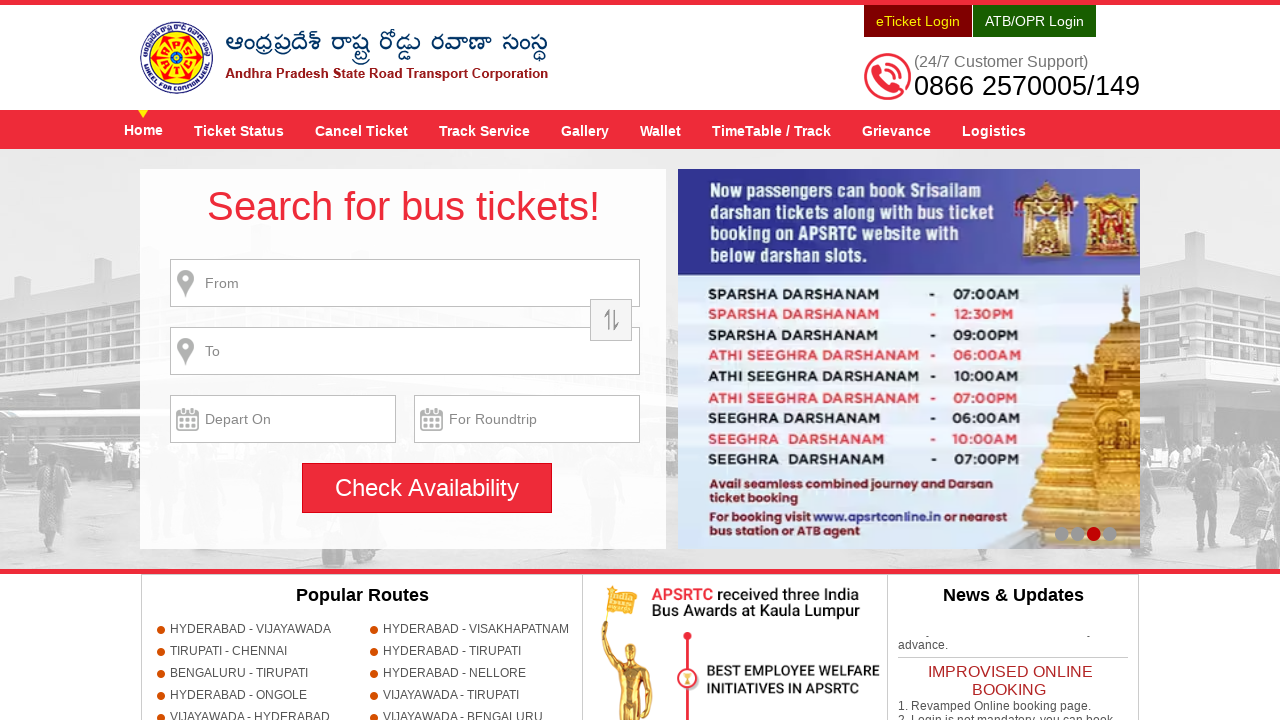

Waited for page to load completely (networkidle)
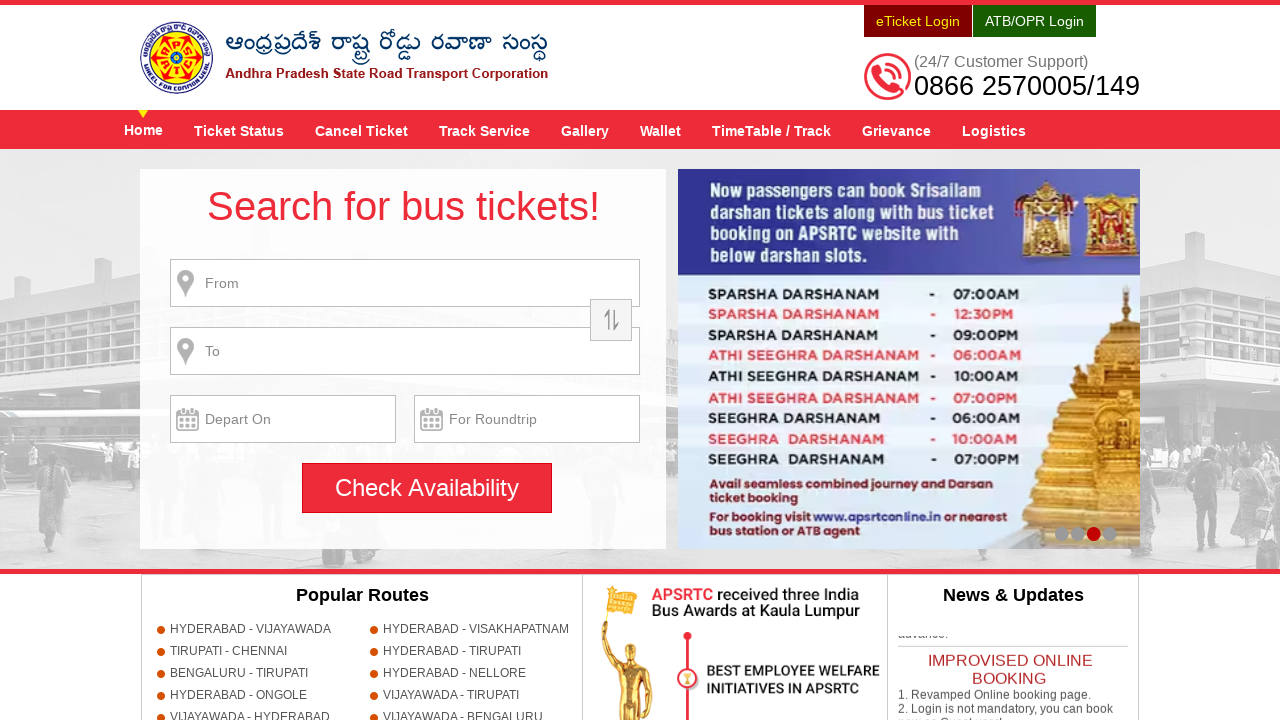

Located 'From' text field using XPath
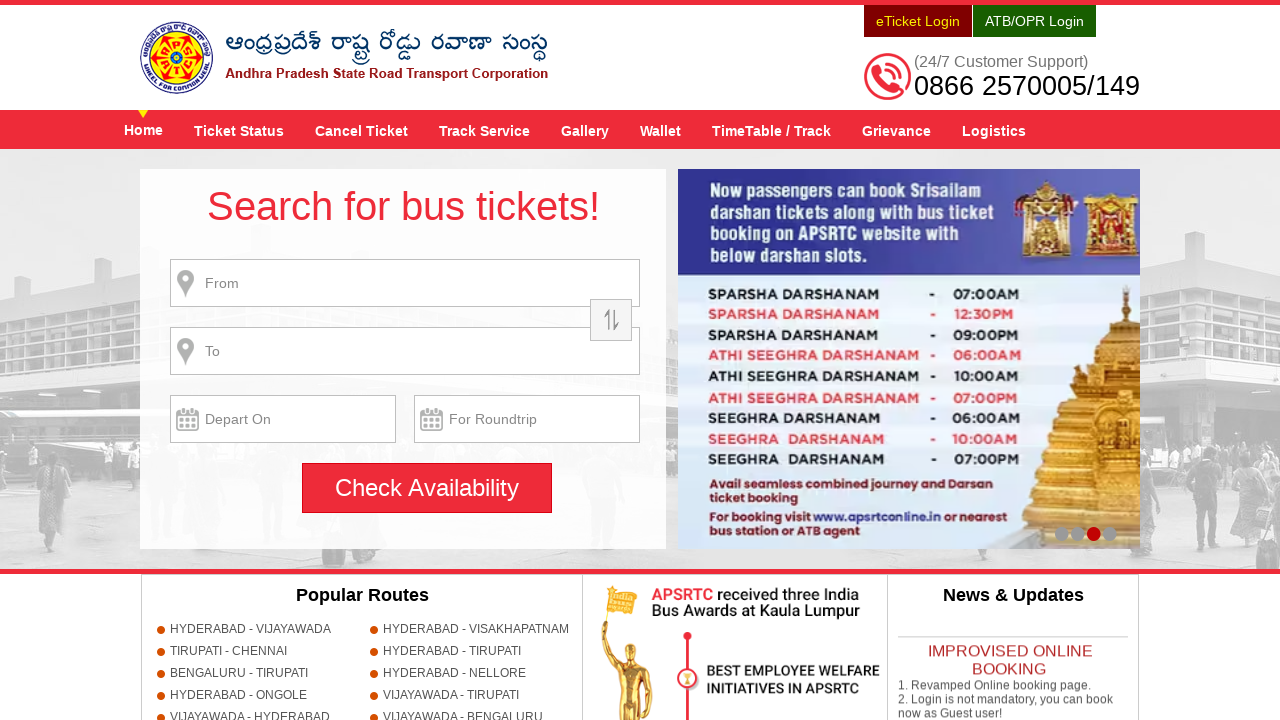

'From' text field is visible
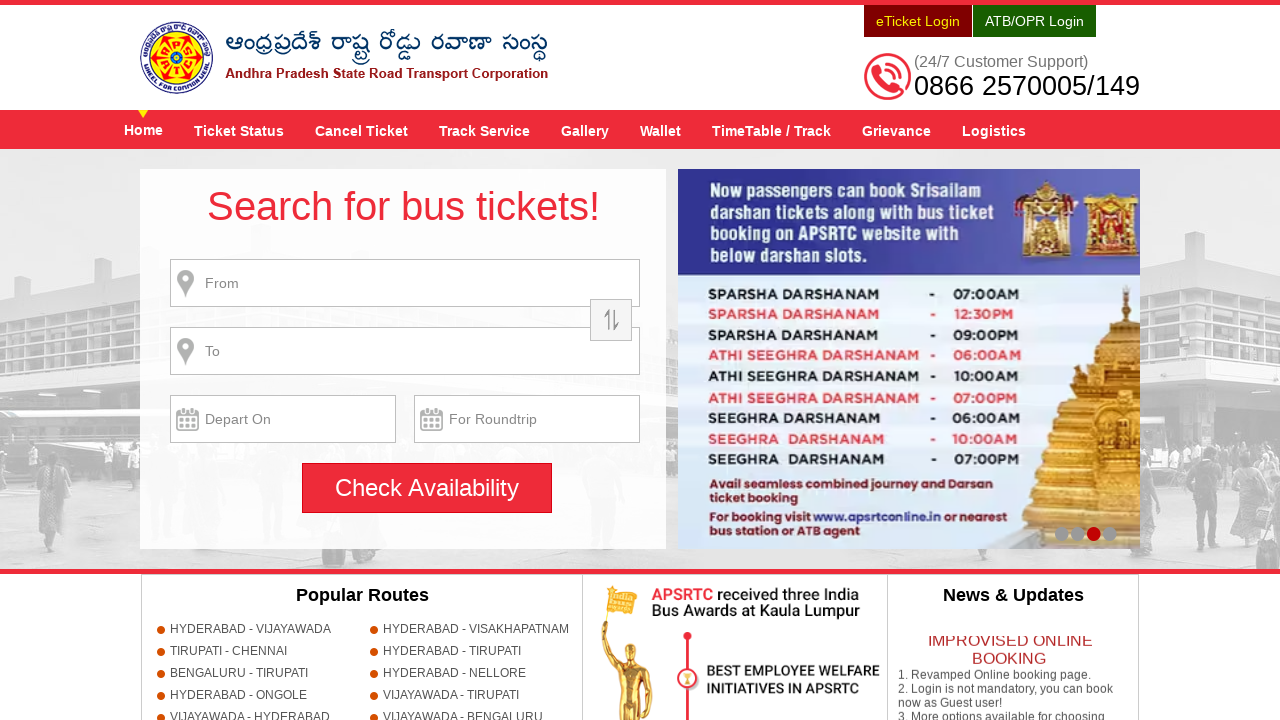

Located round trip field using XPath
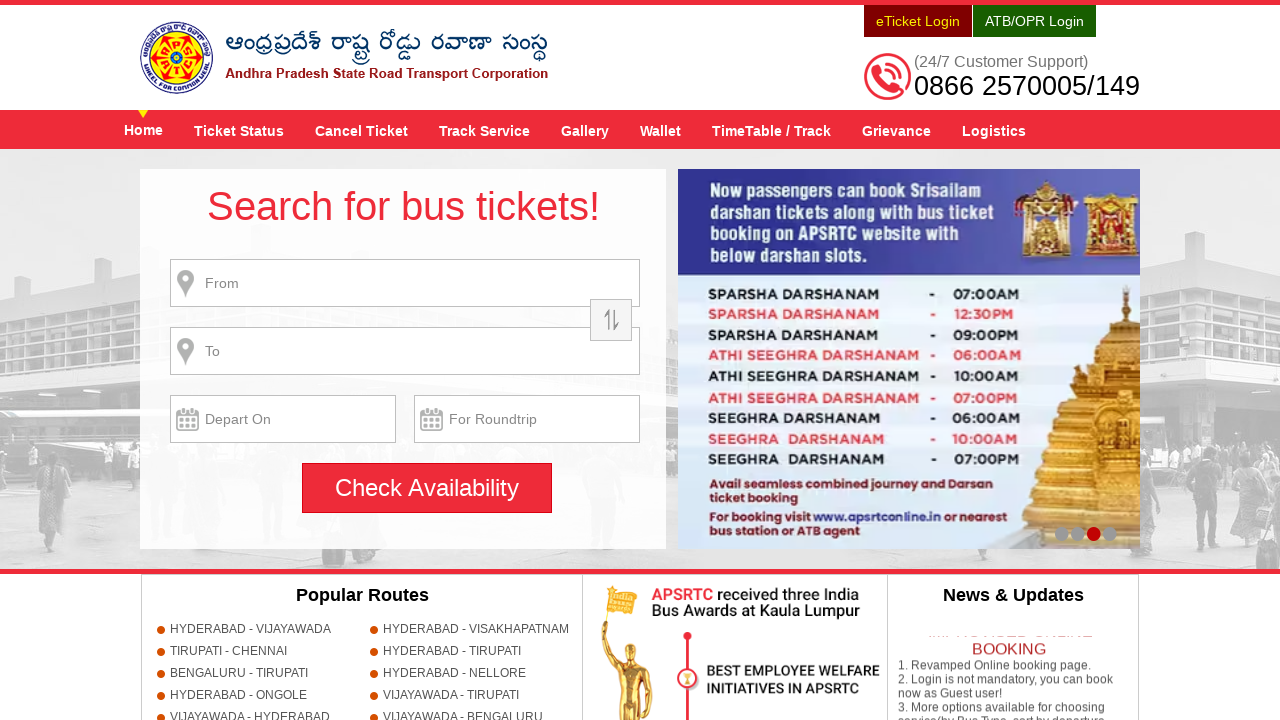

Round trip field is visible
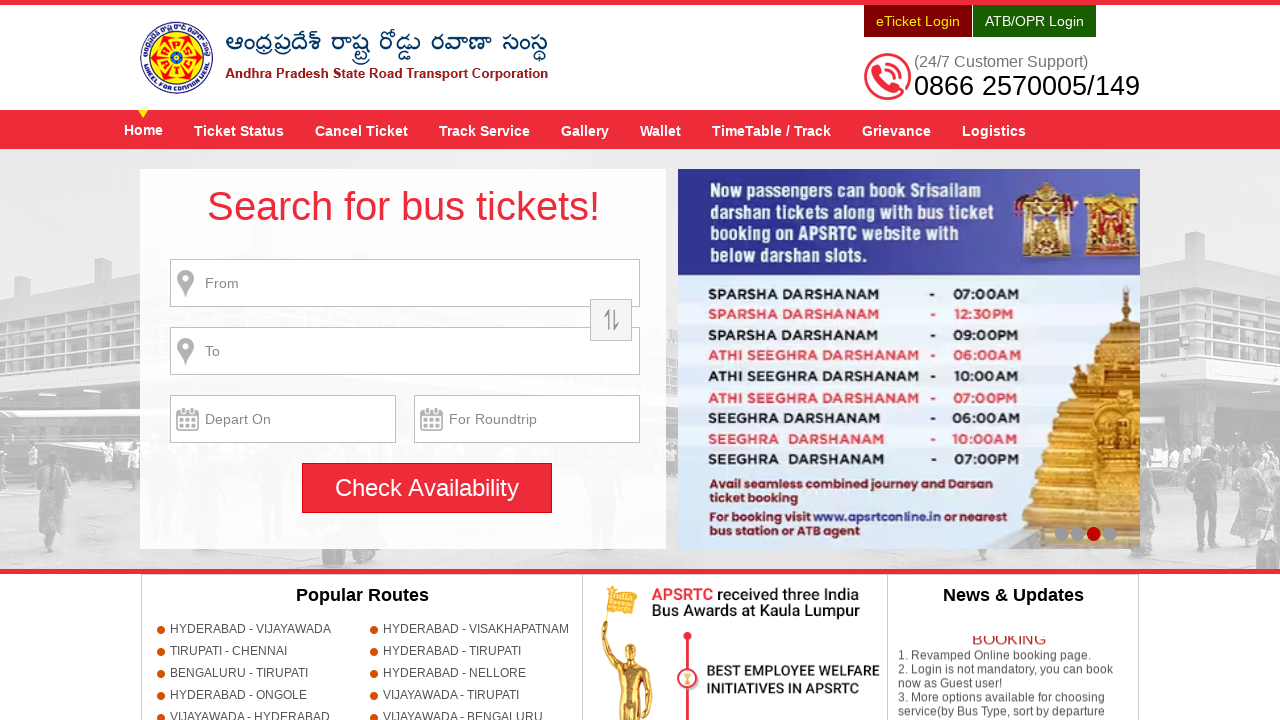

Located 'Check Availability' button using XPath
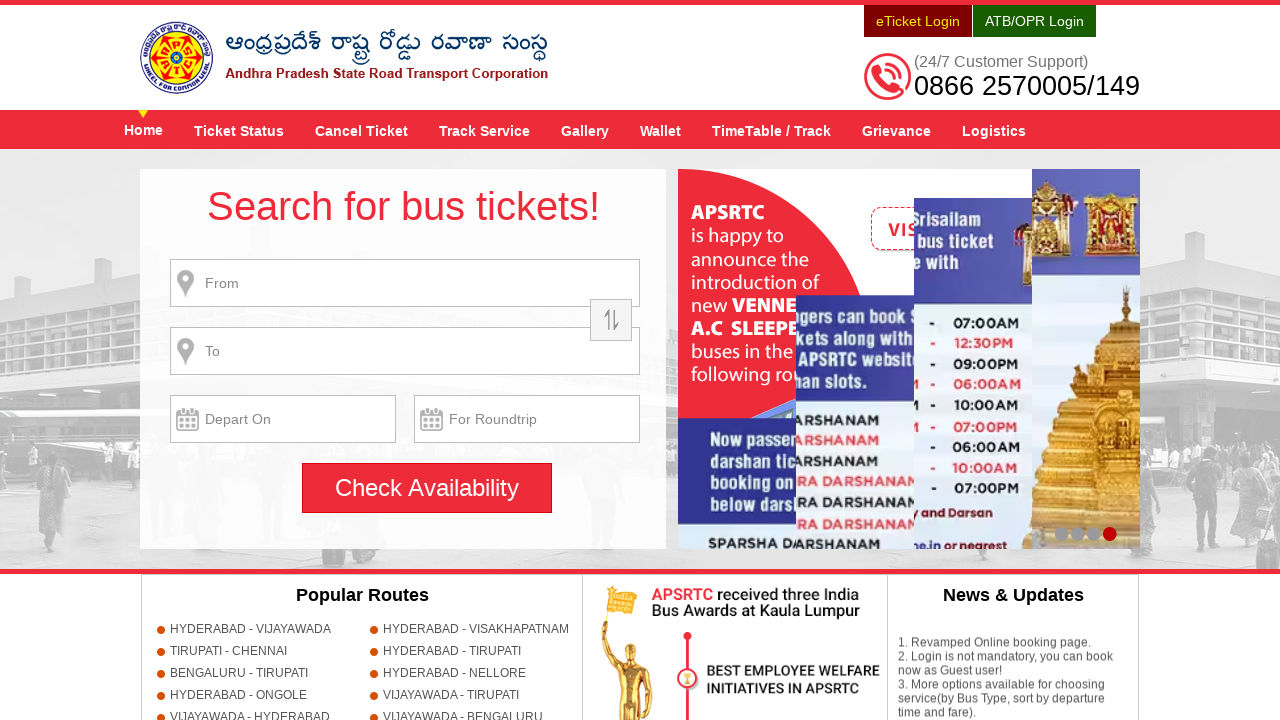

'Check Availability' button is visible
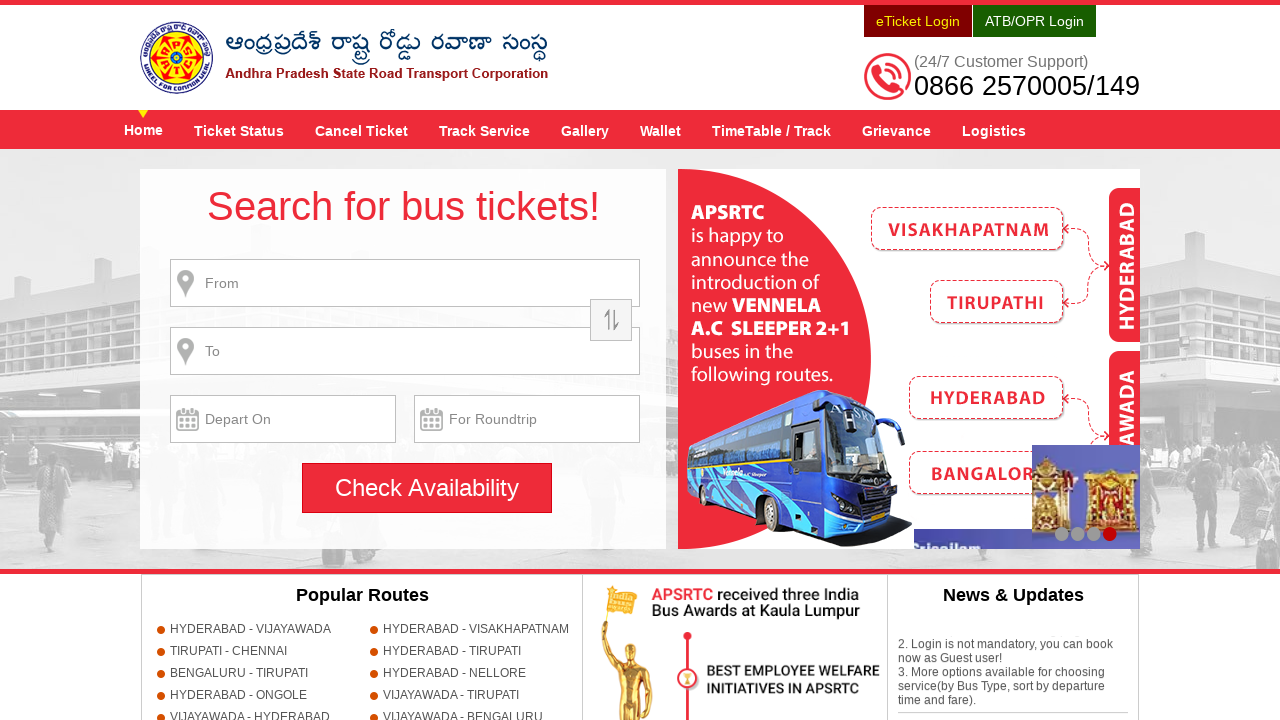

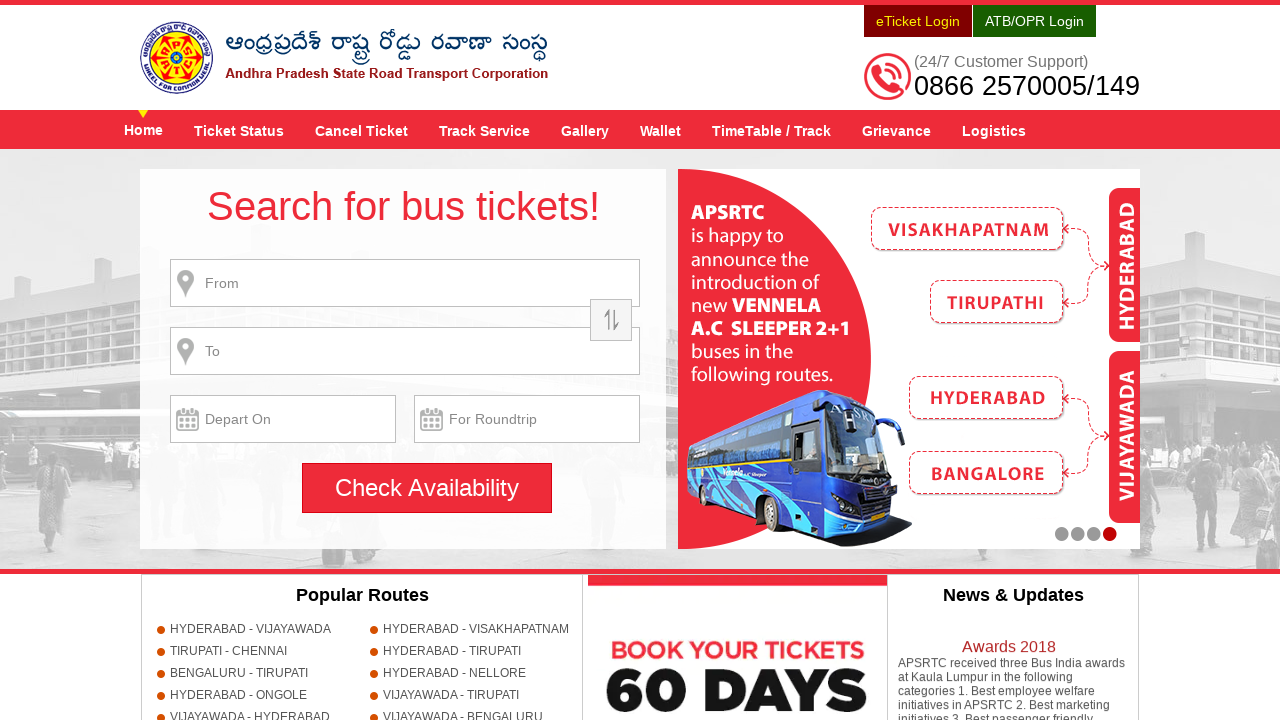